Performs a search on RT.com for "soros romania" and clicks the "More" button to load additional search results

Starting URL: https://www.rt.com/

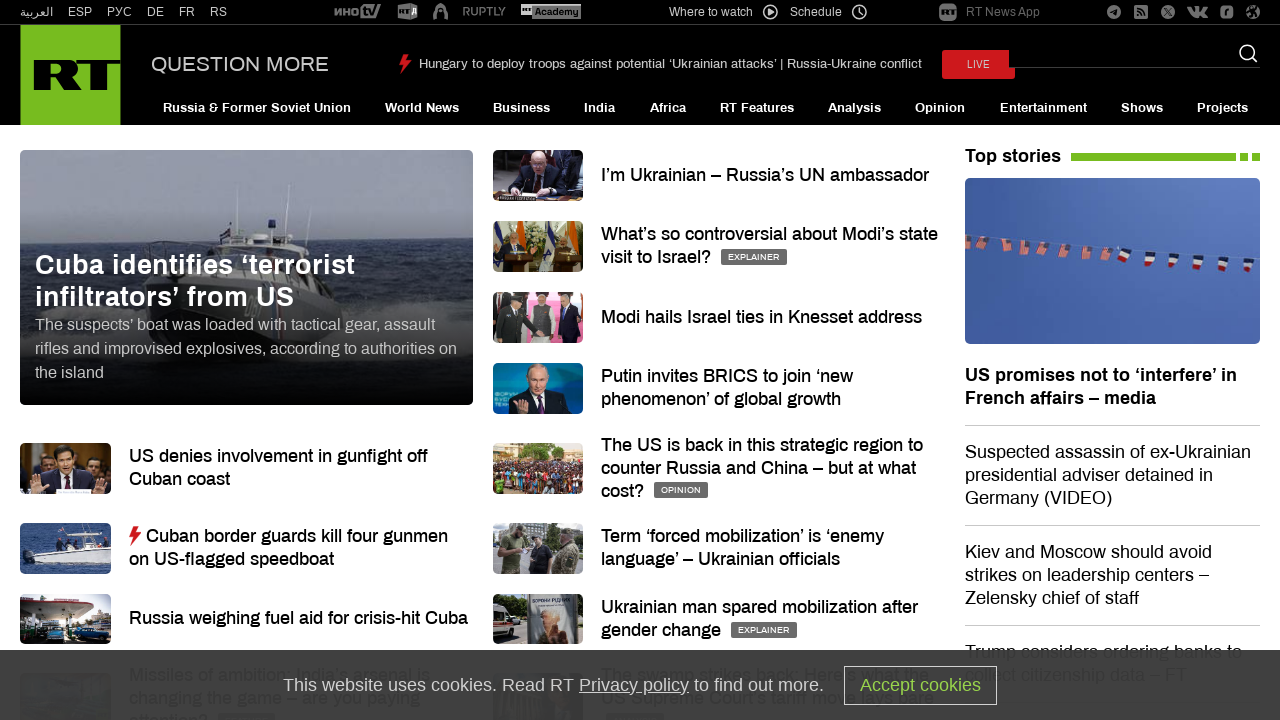

Filled search field with 'soros romania' on input[name='q']
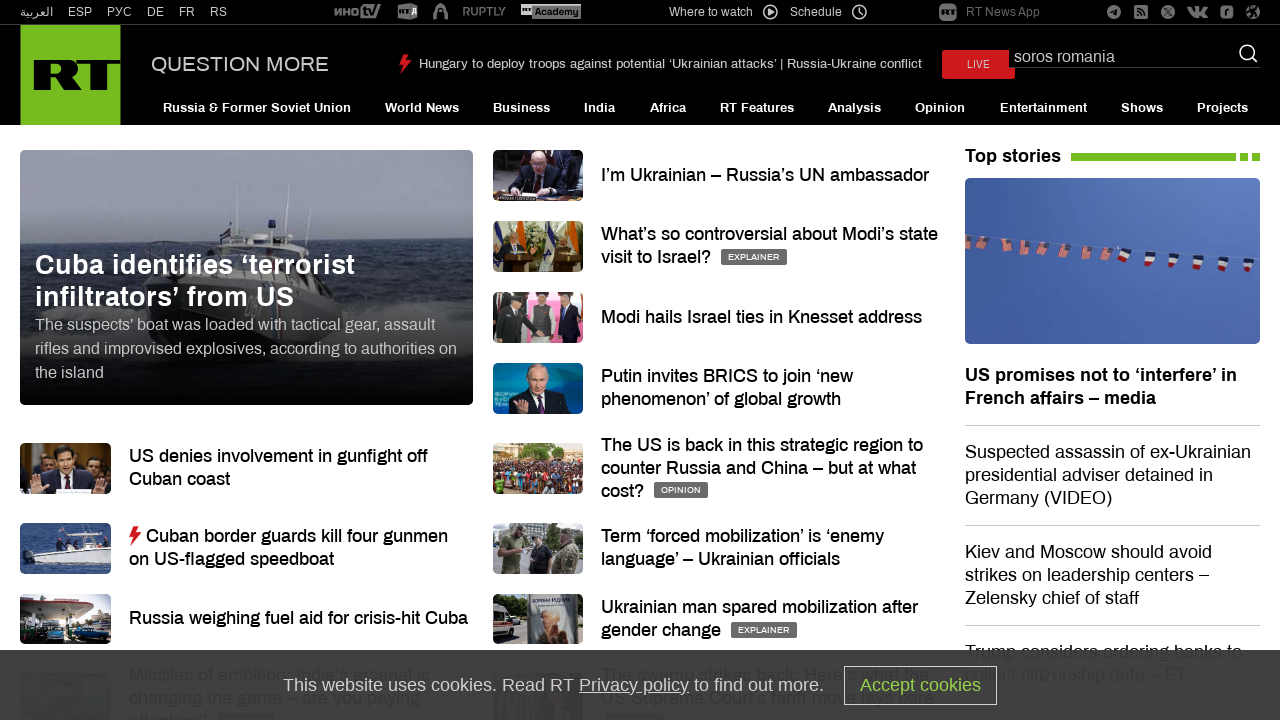

Pressed Enter to submit search on input[name='q']
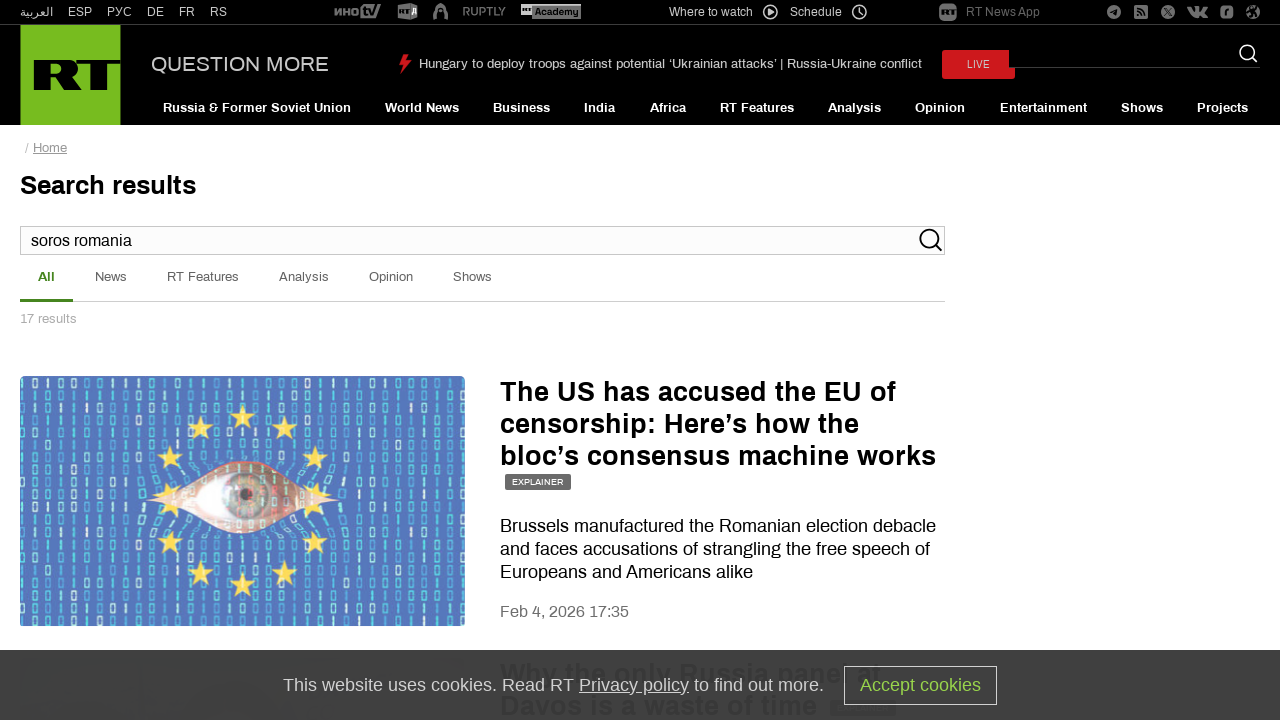

Search results loaded and 'More' button appeared
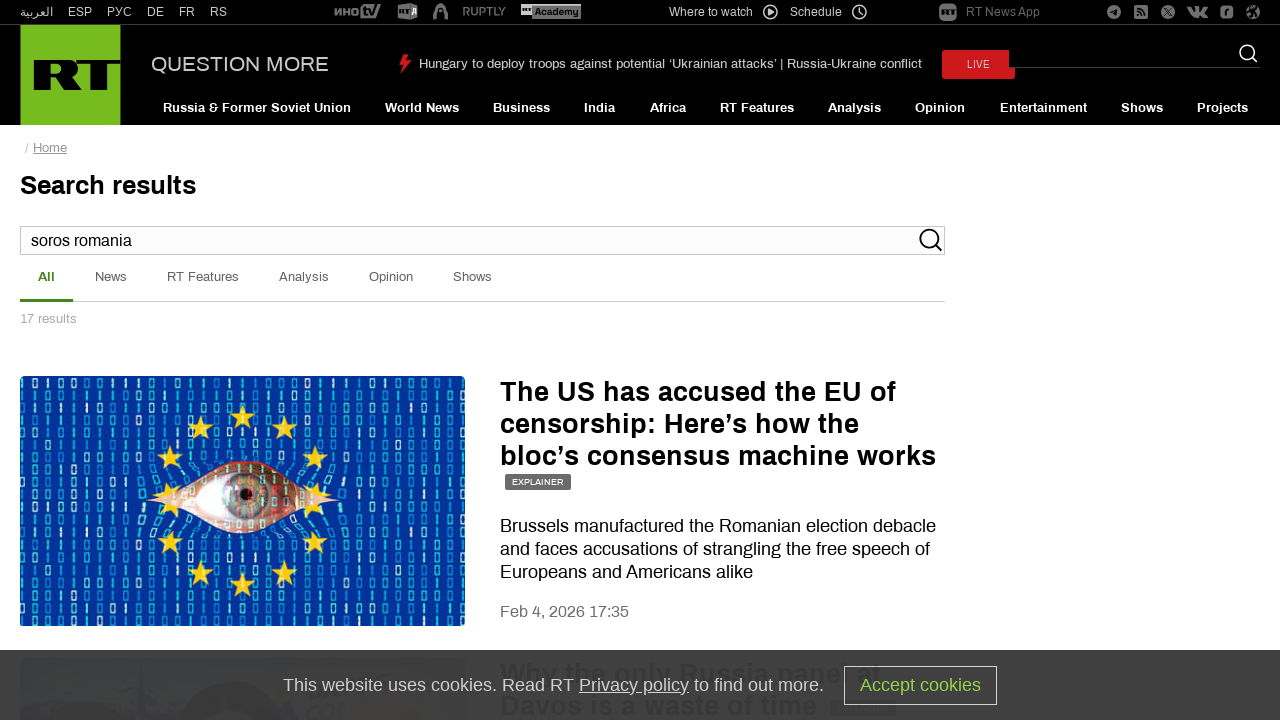

Clicked the 'More' button to load additional search results
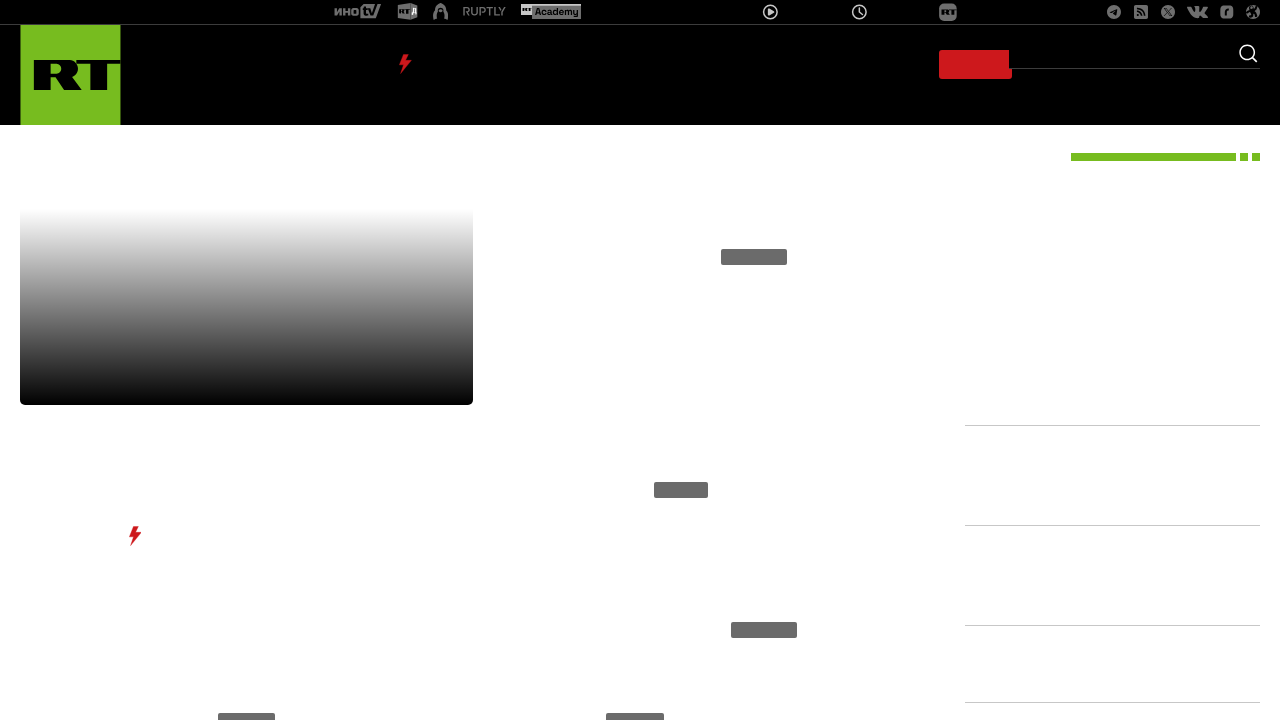

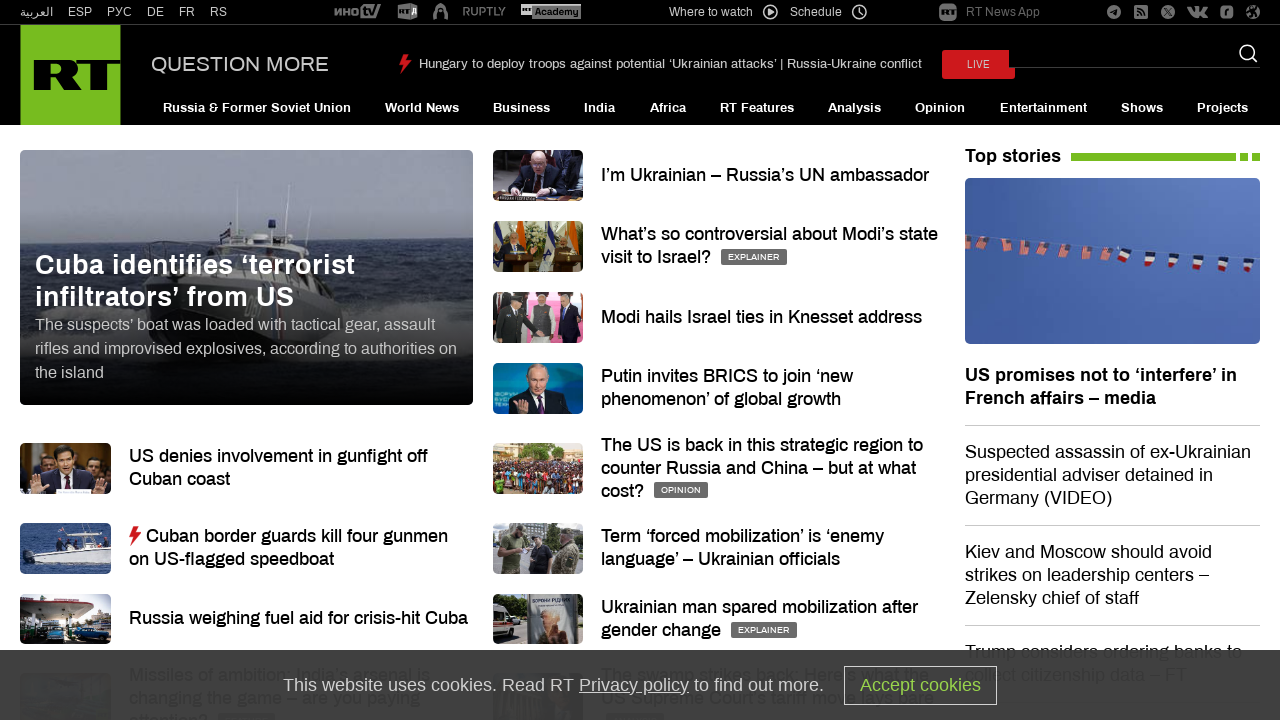